Tests the offers page by clicking on a column header to sort the table, then navigating through pagination by clicking the Next button multiple times to verify pagination functionality works.

Starting URL: https://rahulshettyacademy.com/seleniumPractise/#/offers

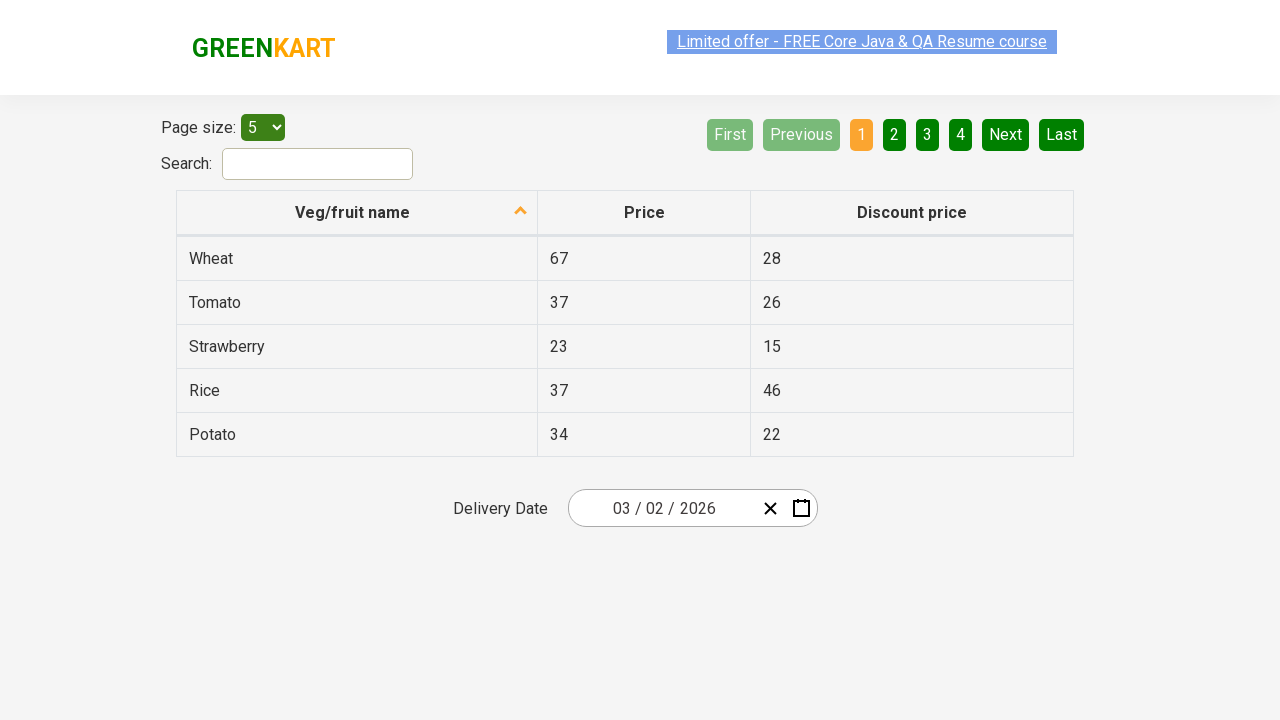

Clicked first column header to sort the table at (357, 213) on xpath=//tr/th[1]
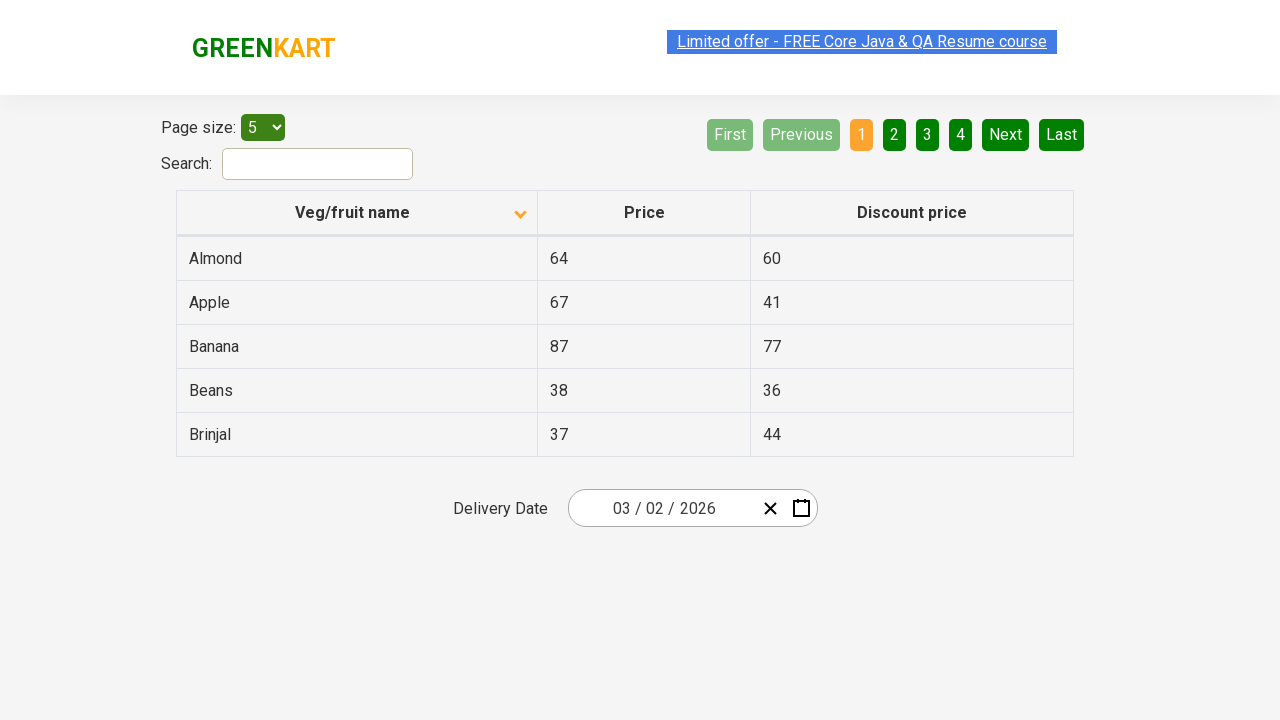

Table rows loaded after sorting
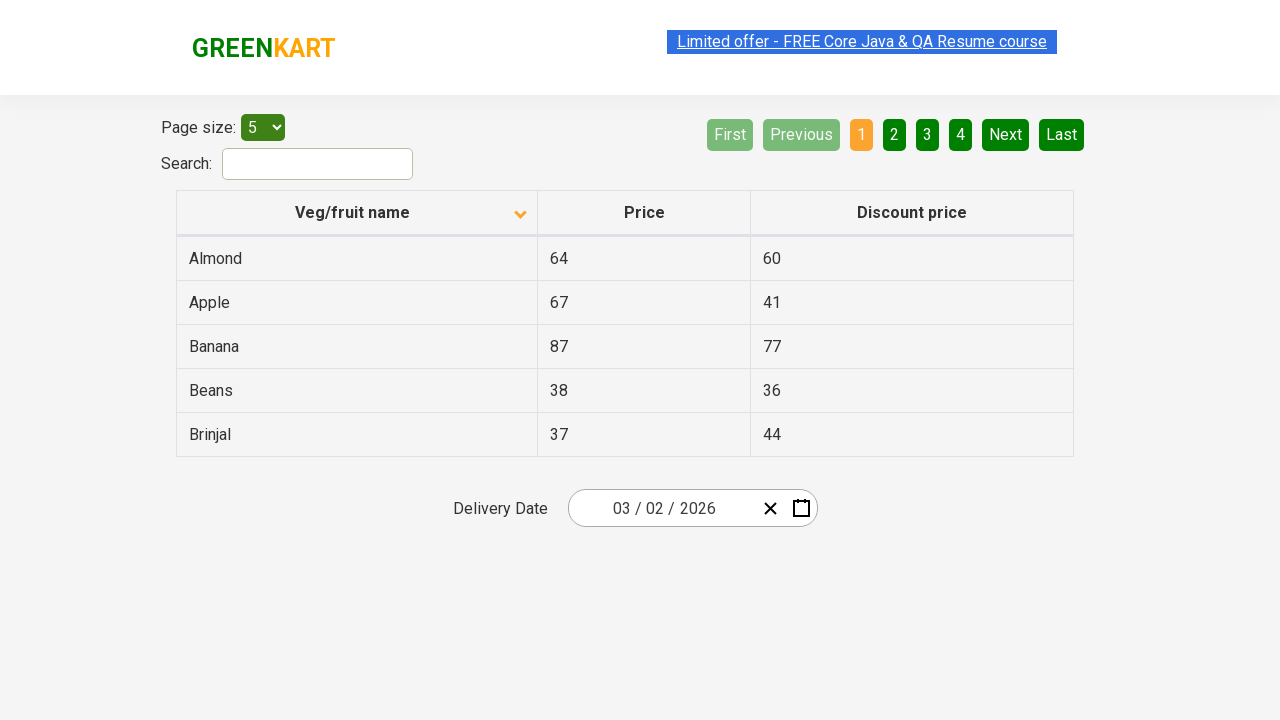

Clicked Next button to navigate to second page at (1006, 134) on [aria-label='Next']
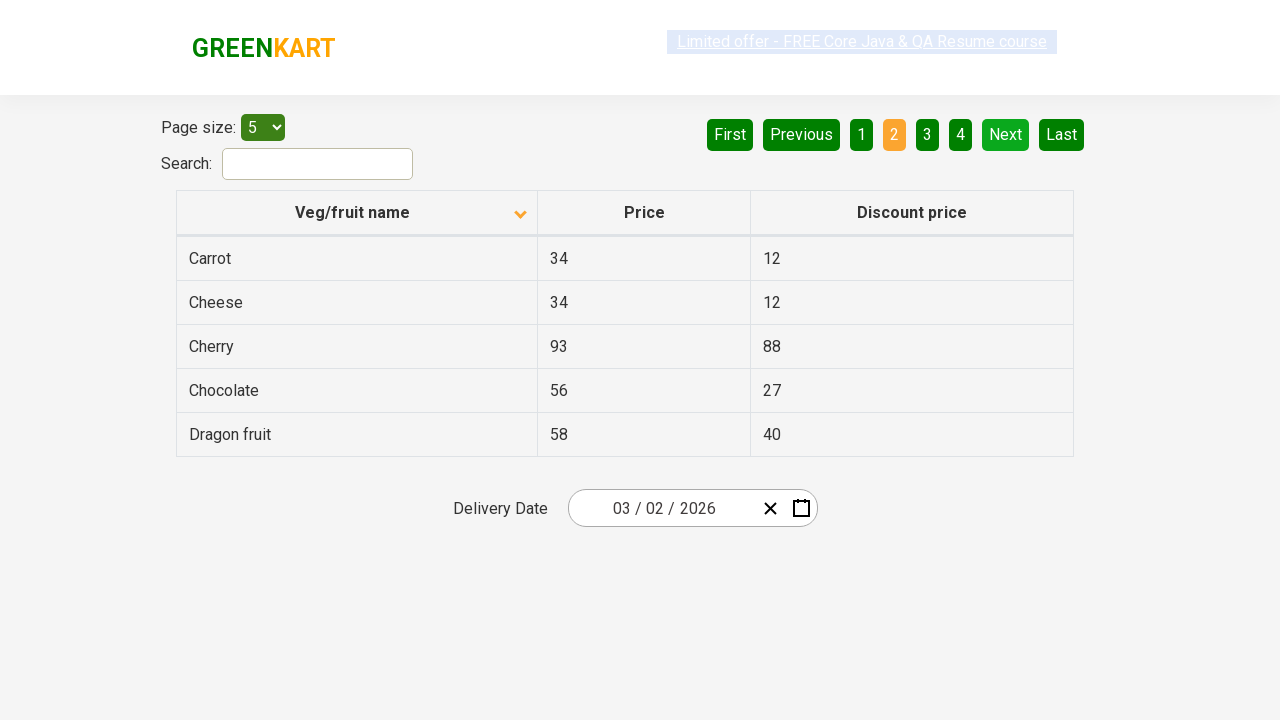

Table updated on second page
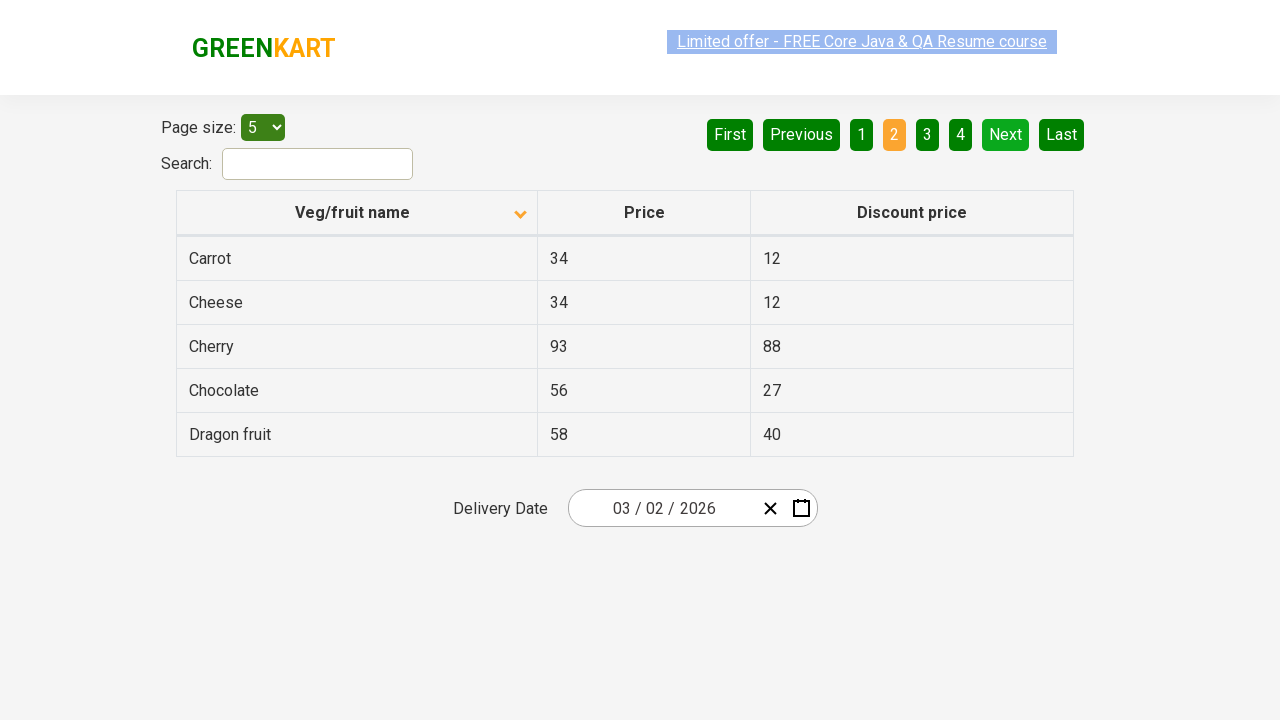

Clicked Next button to navigate to third page at (1006, 134) on [aria-label='Next']
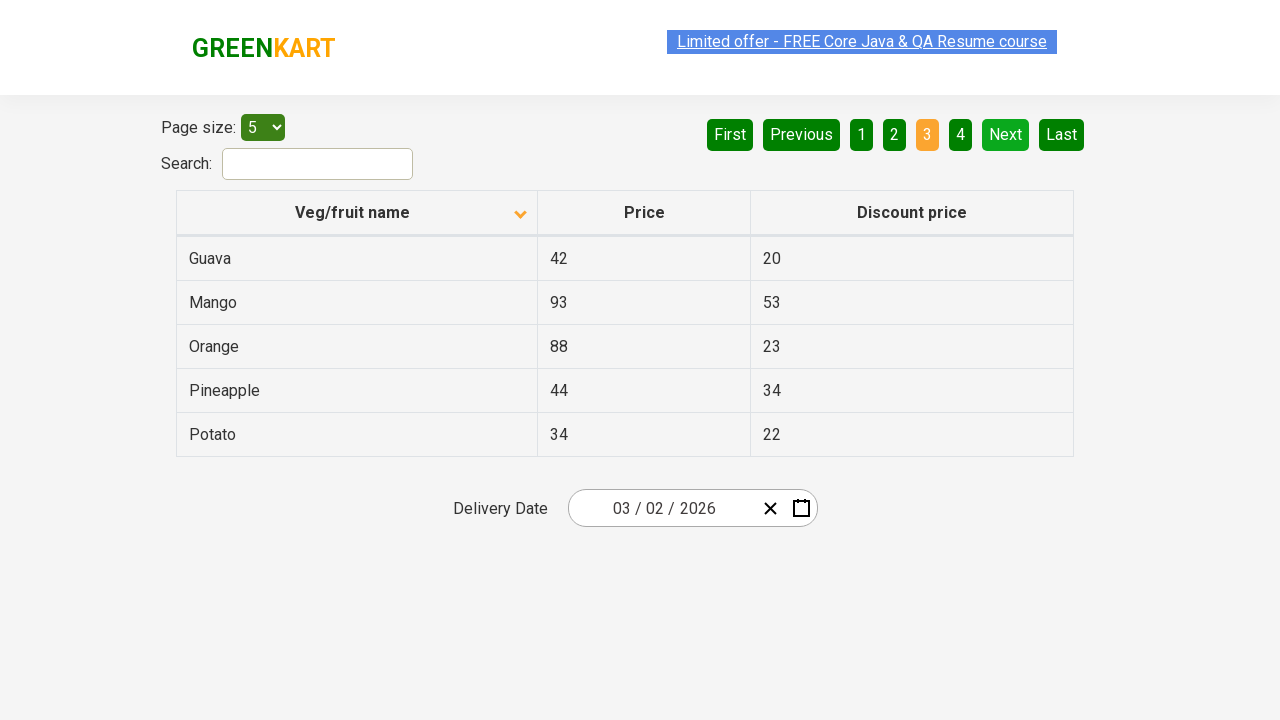

Table updated on third page
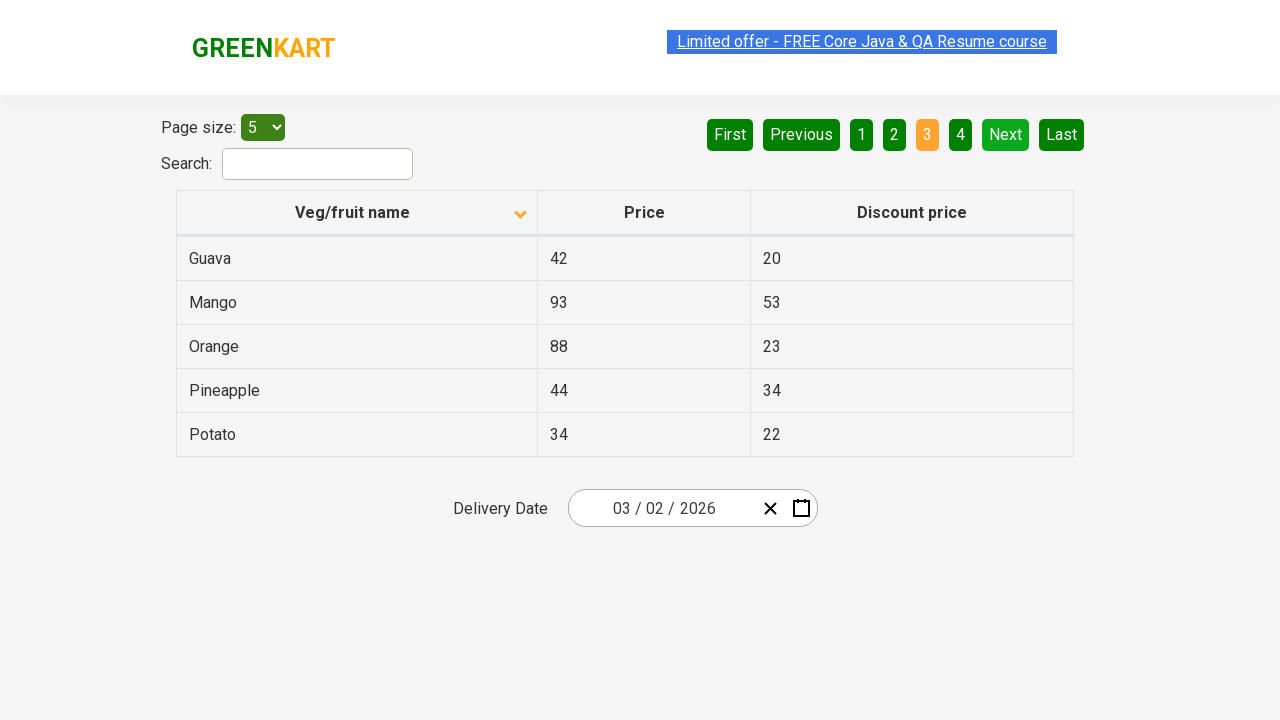

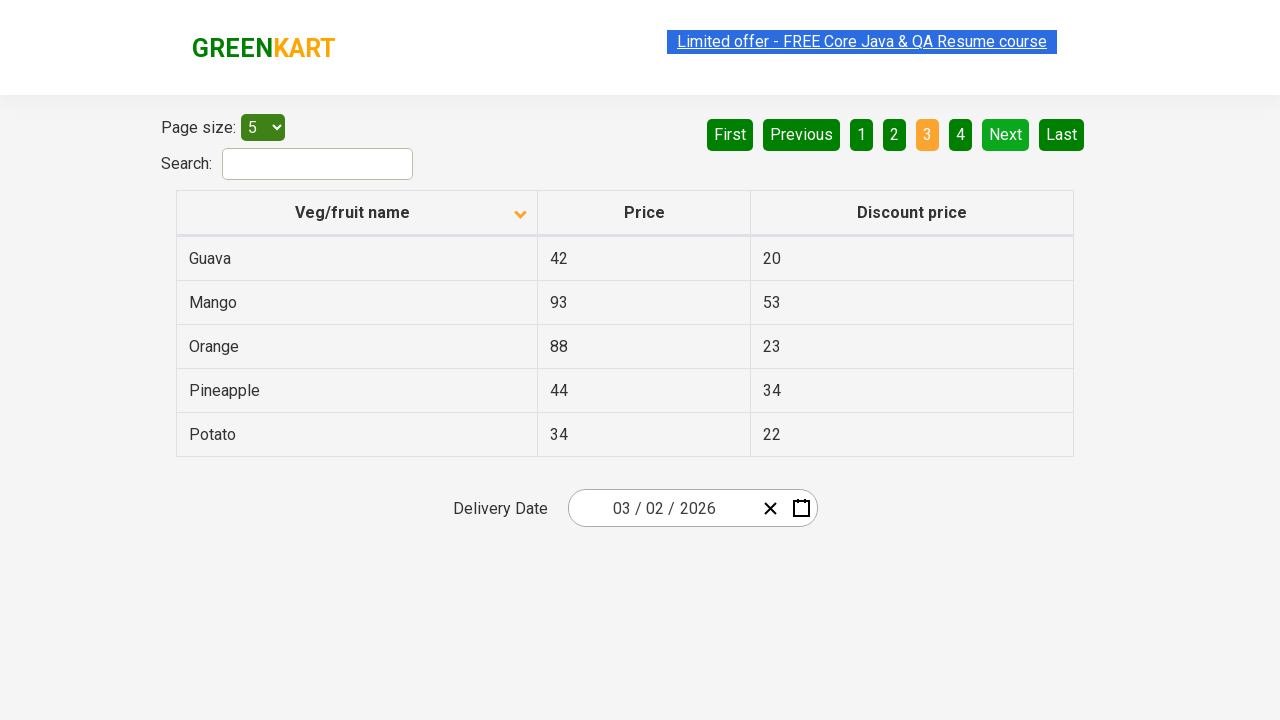